Tests sorting a table by the Due column in descending order by clicking the column header twice and verifying the values are in descending order

Starting URL: http://the-internet.herokuapp.com/tables

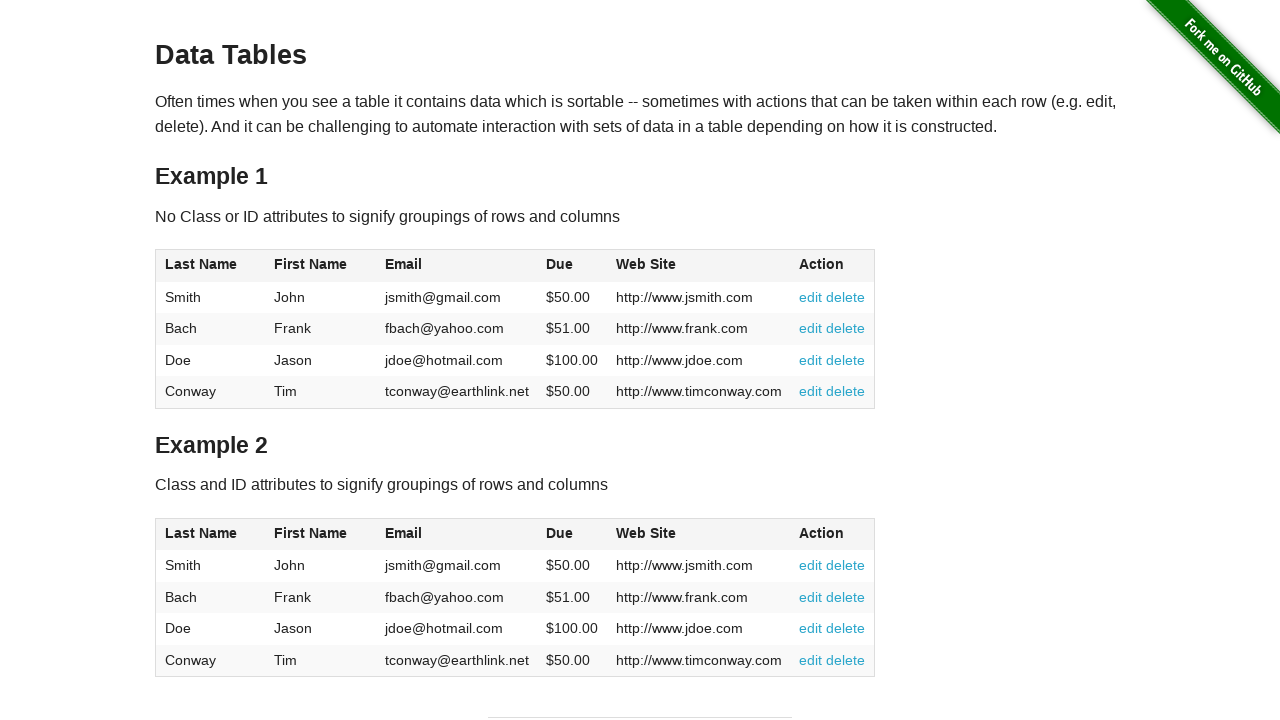

Clicked Due column header (first click) at (572, 266) on #table1 thead tr th:nth-of-type(4)
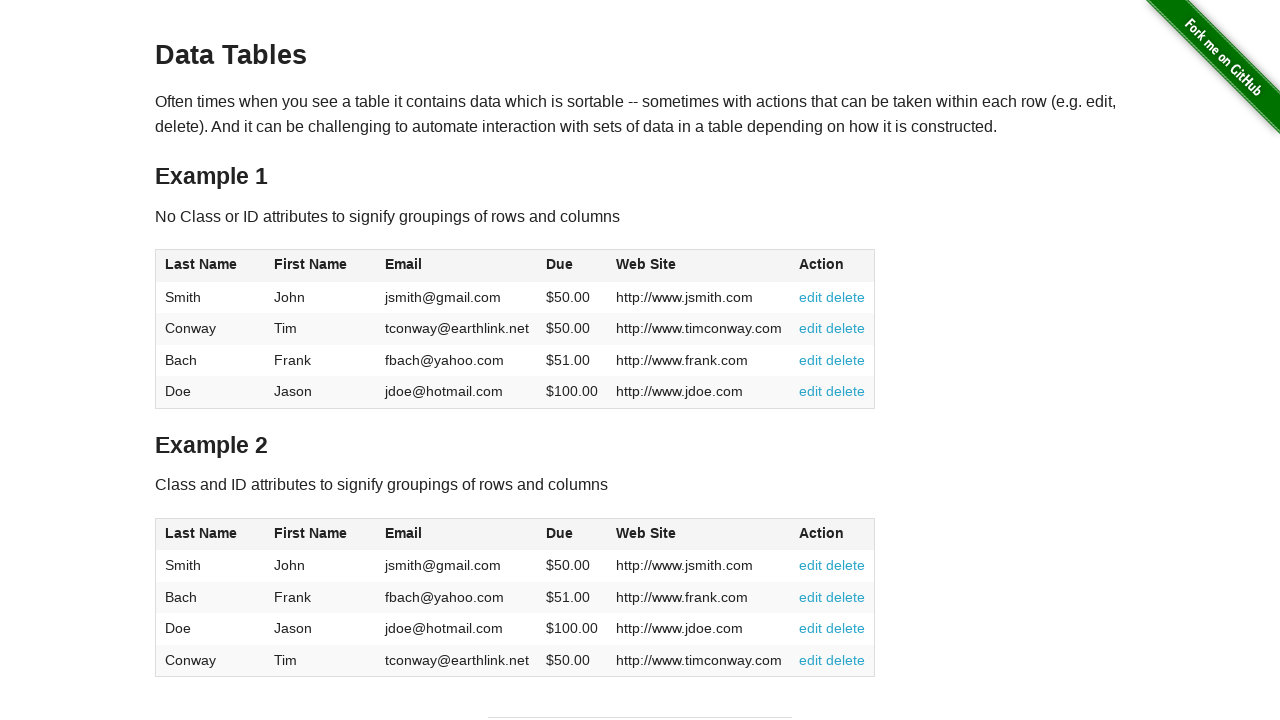

Clicked Due column header (second click) to sort descending at (572, 266) on #table1 thead tr th:nth-of-type(4)
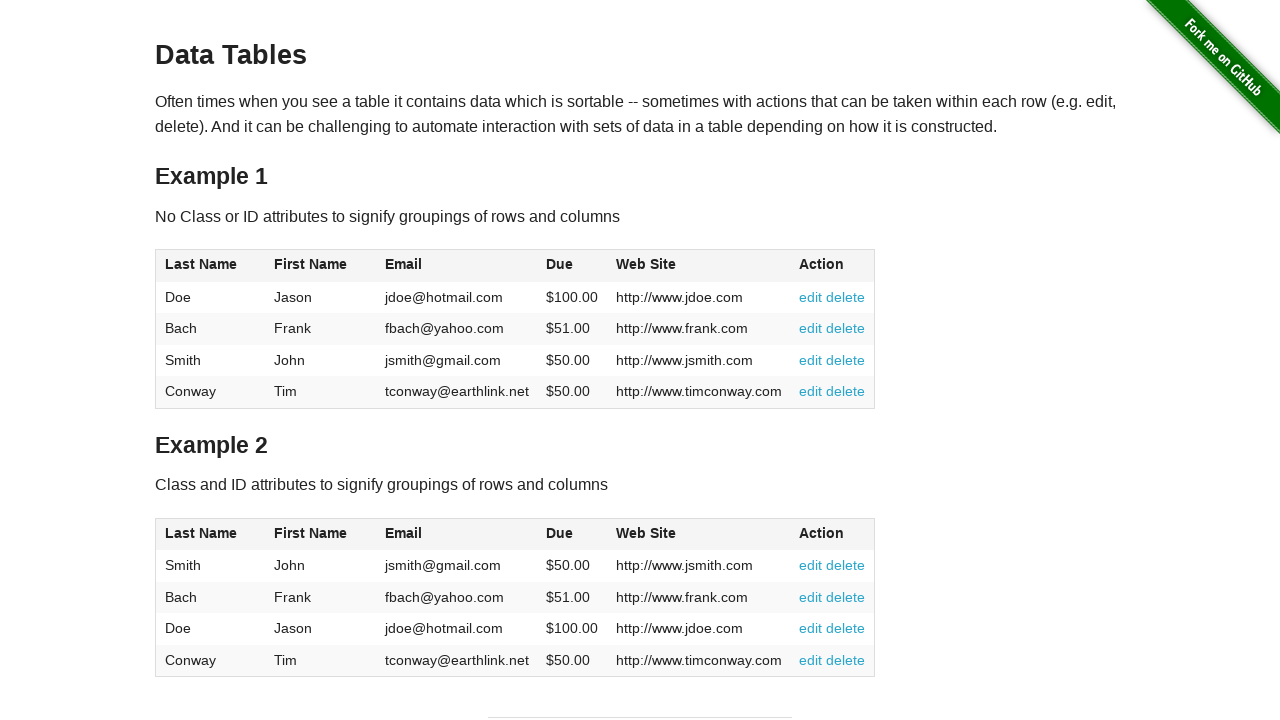

Table loaded and Due column is visible
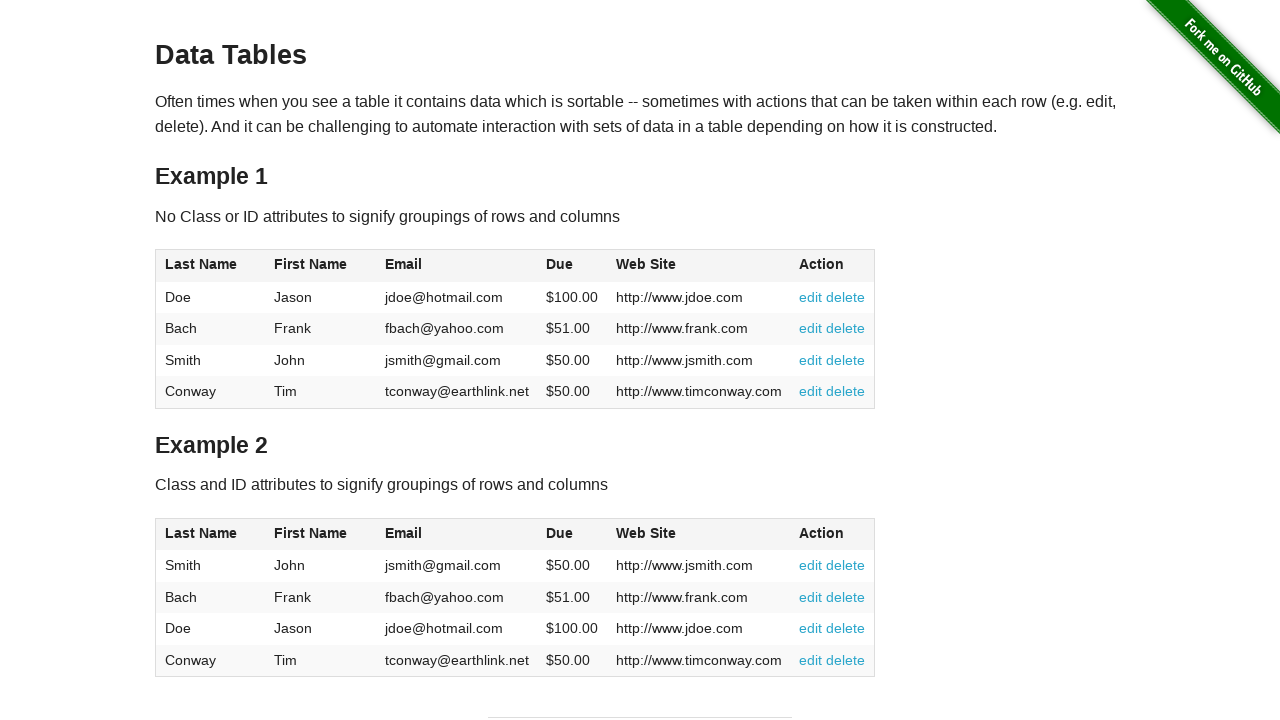

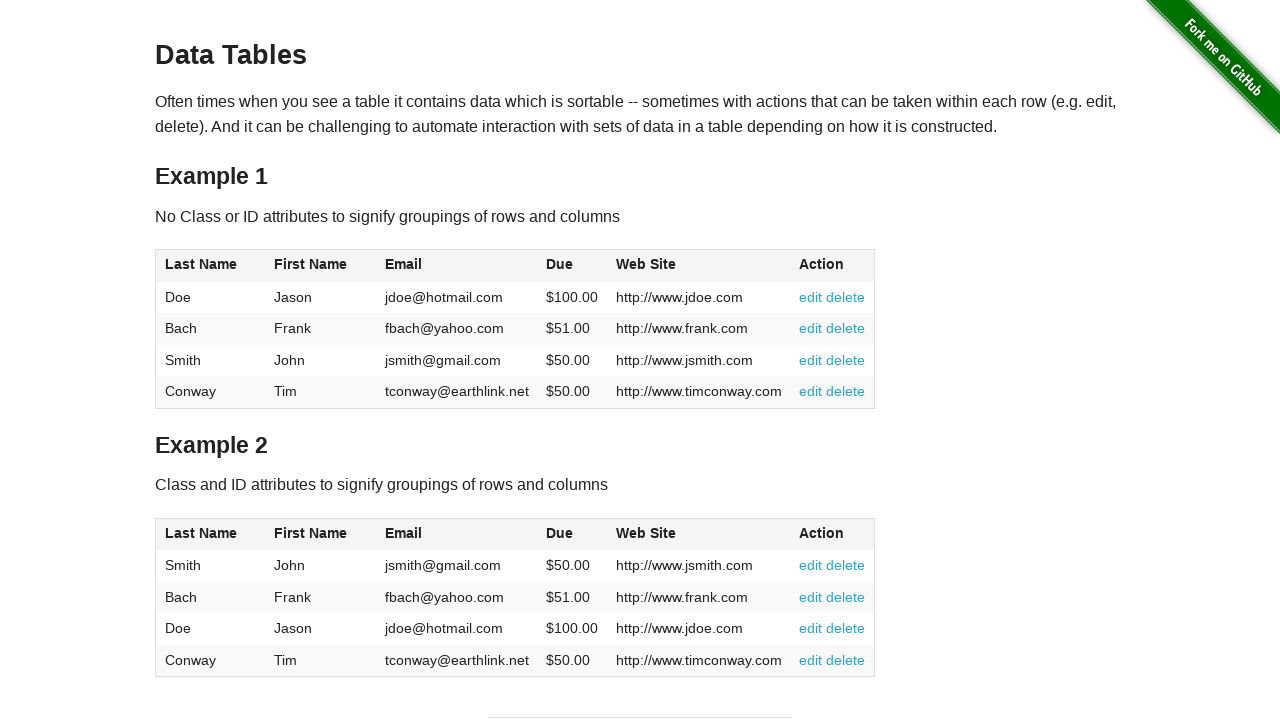